Tests that the second button's value equals "This is also a button" when ignoring case

Starting URL: https://kristinek.github.io/site/examples/locators

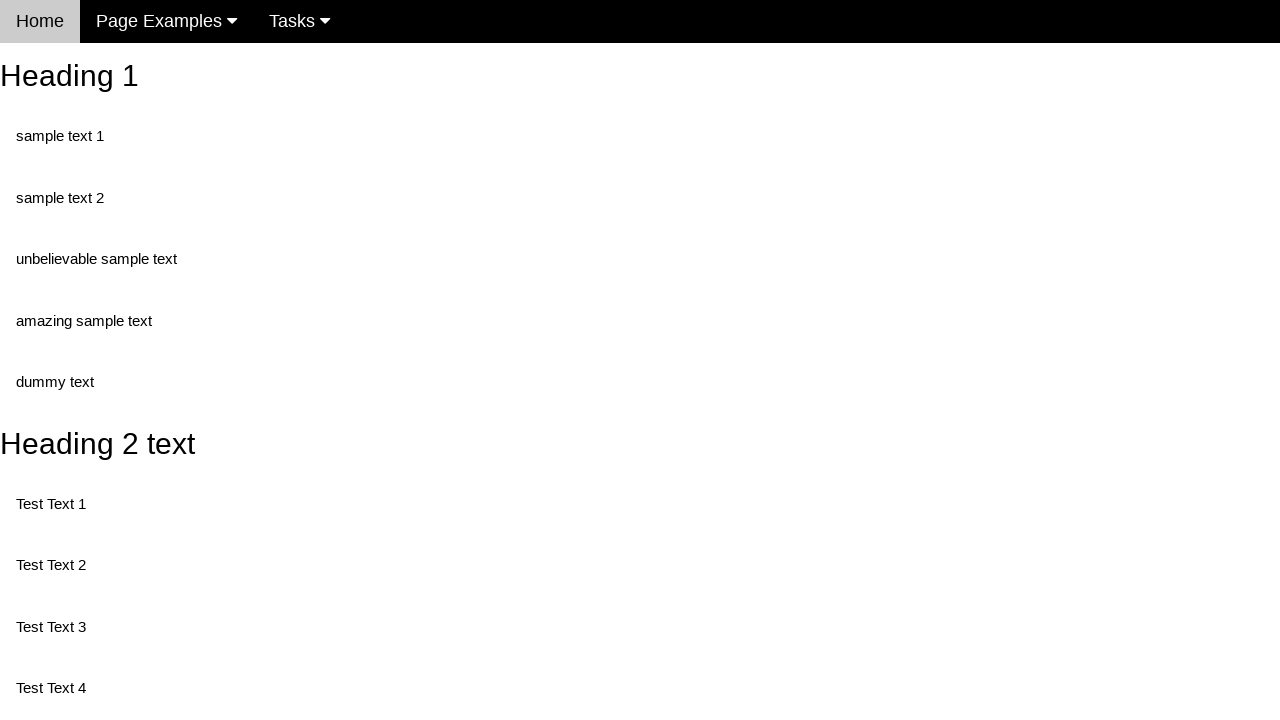

Navigated to locators example page
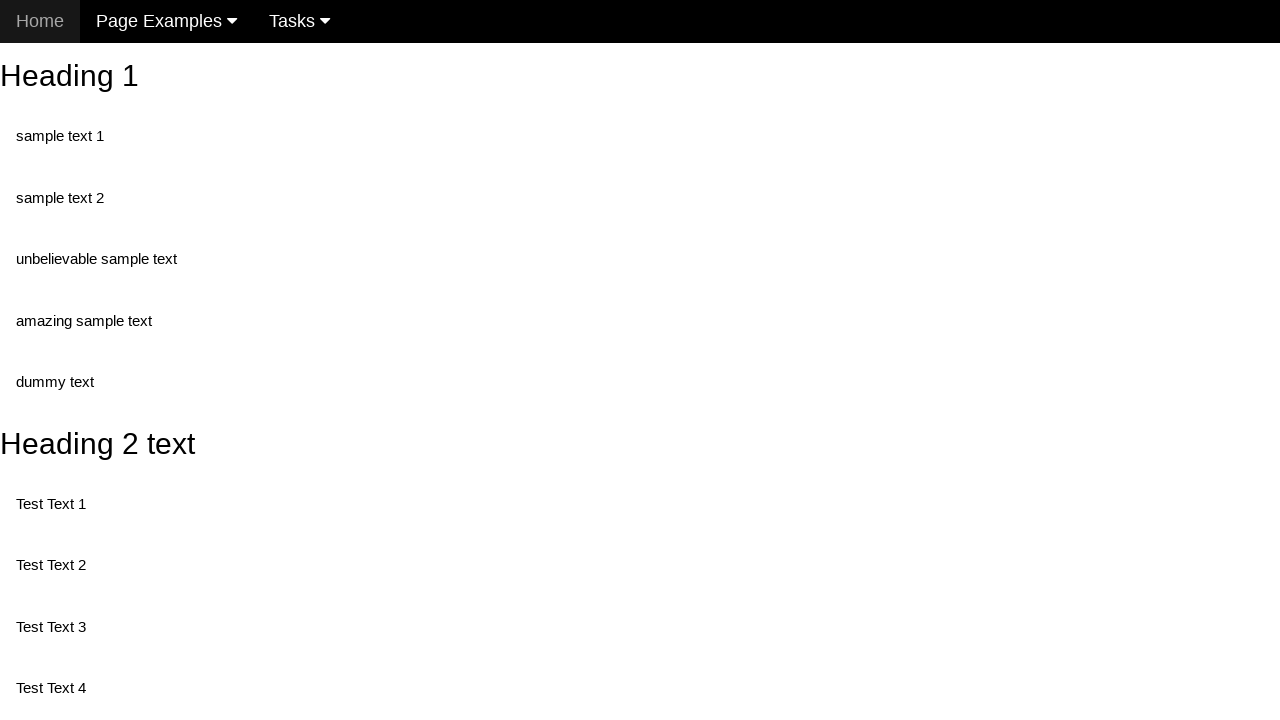

Retrieved value attribute from second button element
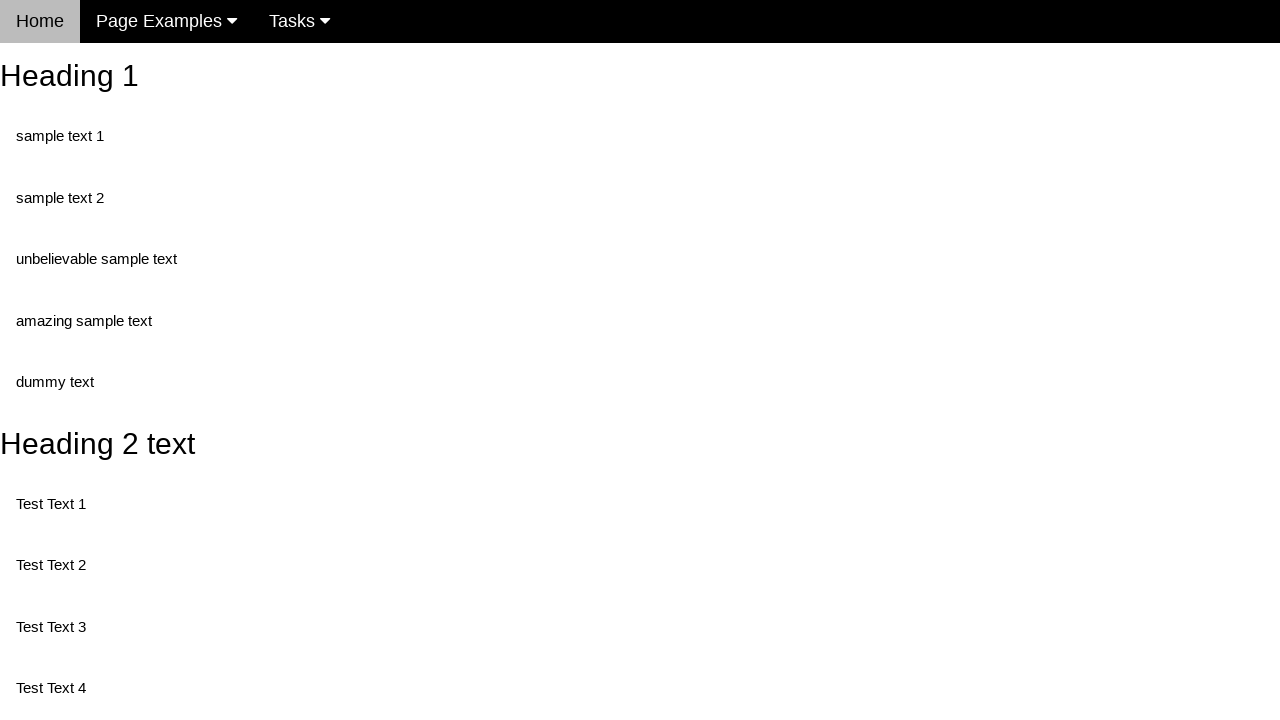

Asserted that second button's value equals 'This is also a button' (case-insensitive)
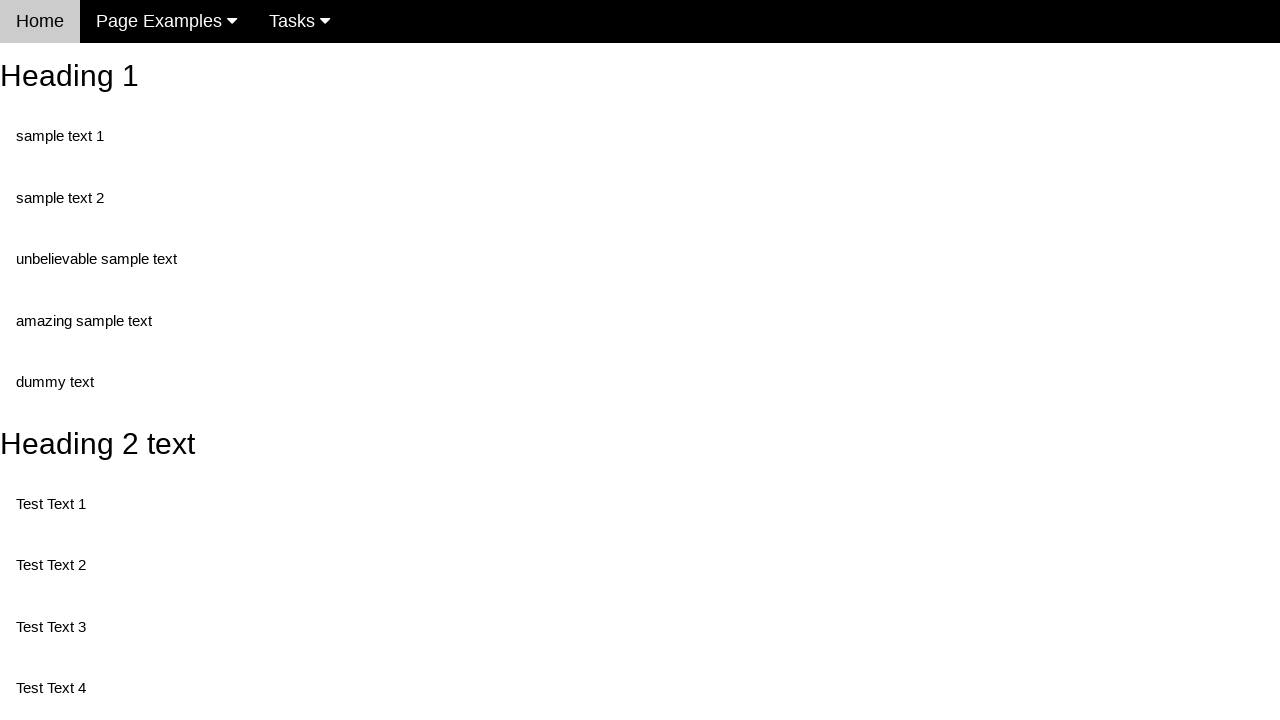

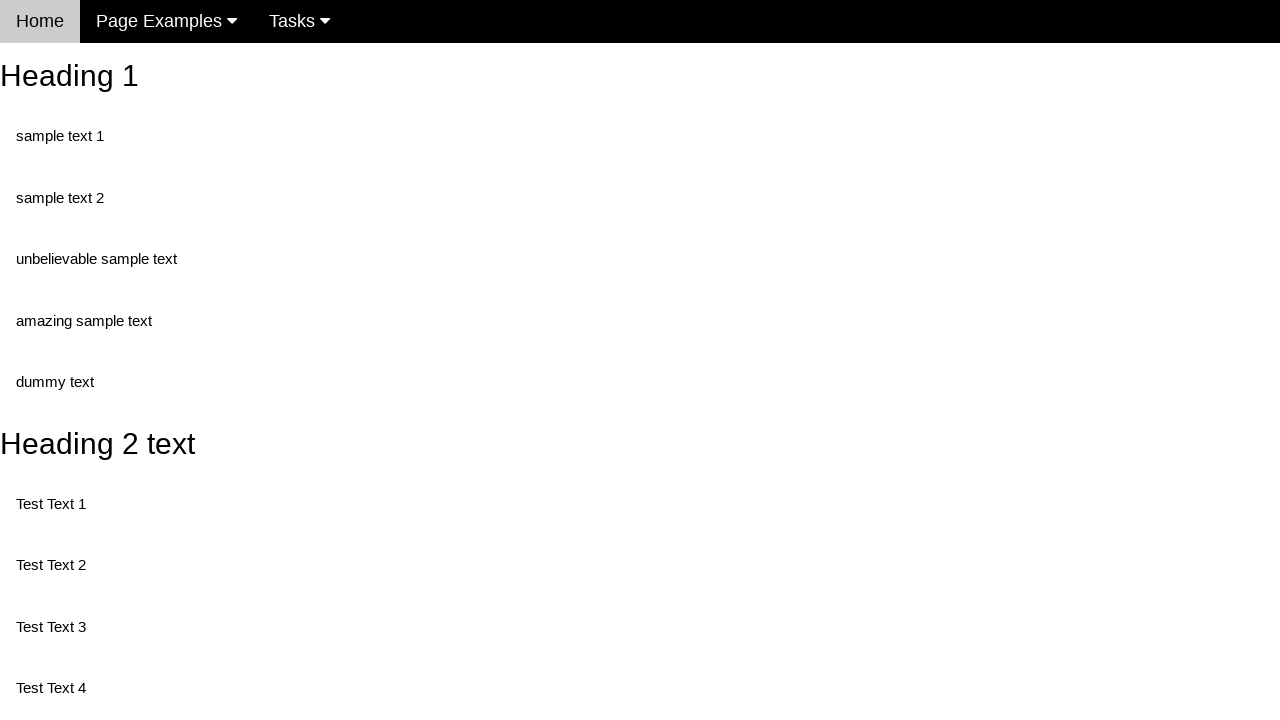